Navigates to JCPenney Home page and then finds and clicks on the Rebates link to access the Rebate Center

Starting URL: https://www.jcpenney.com/

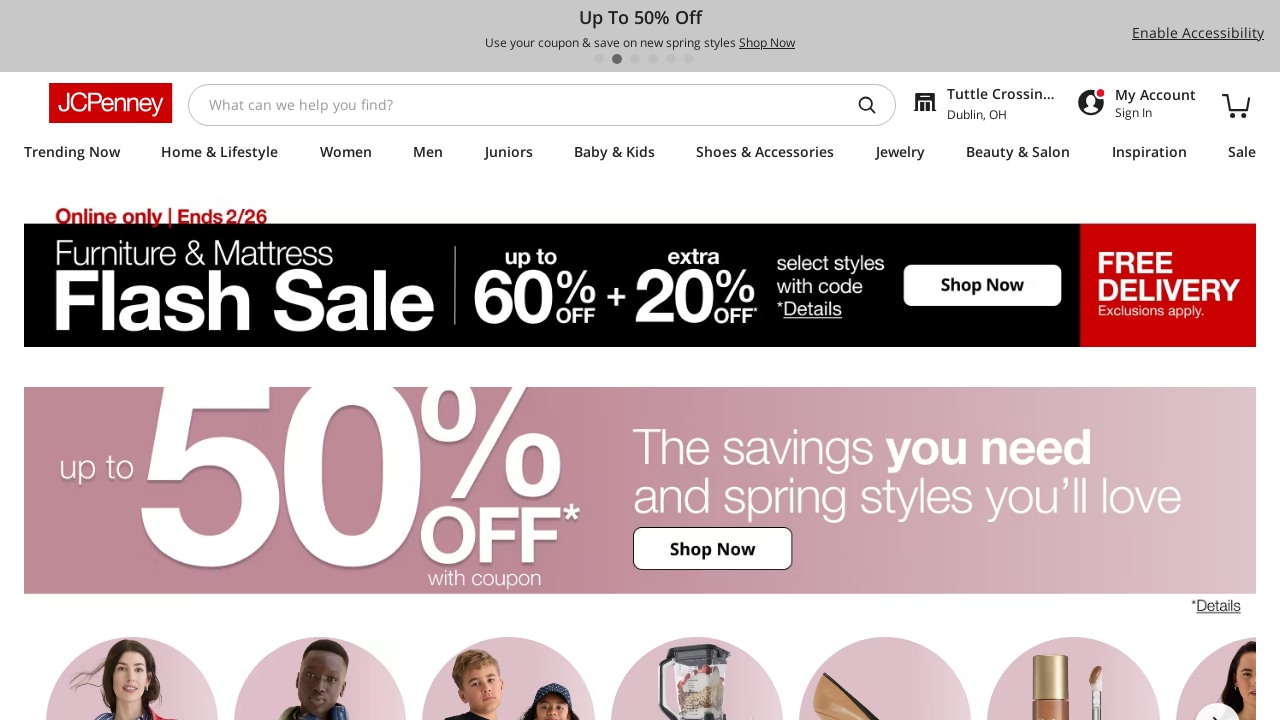

Clicked on JCPenney Home link at (110, 102) on xpath=//a[@title='JCPenney Home']
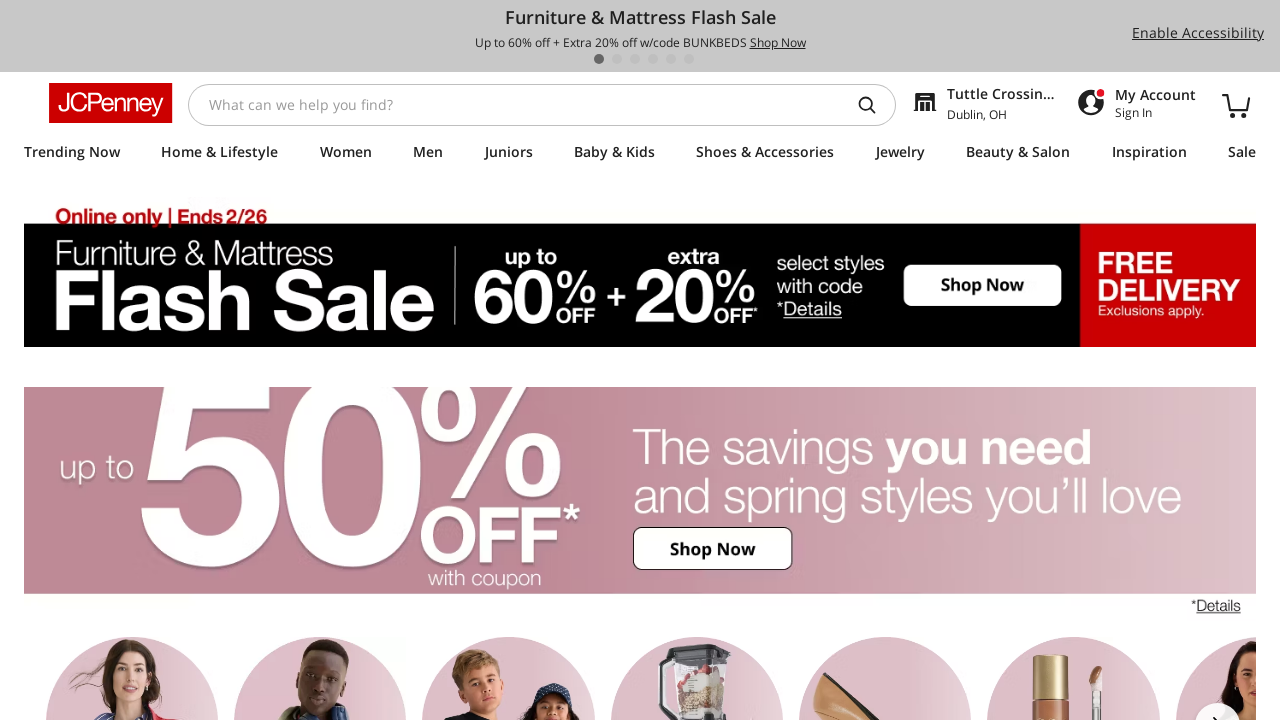

Found and clicked Rebates link at (338, 434) on xpath=//a >> nth=1036
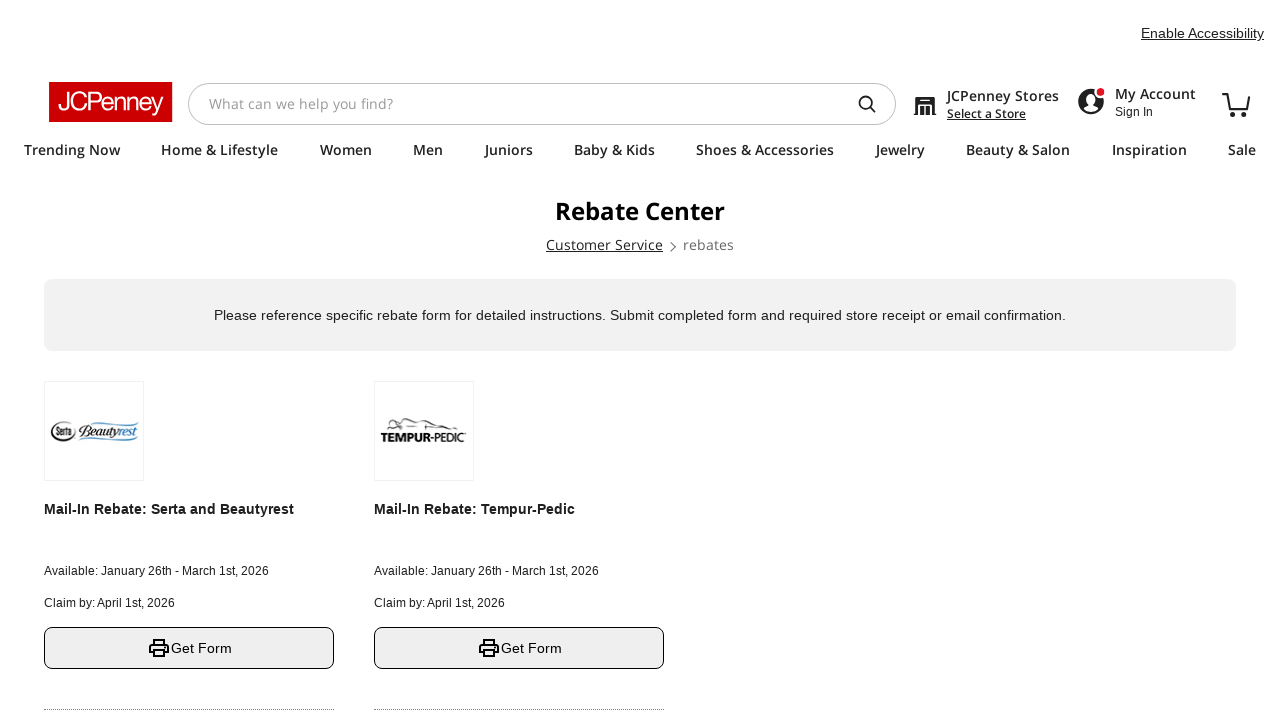

Rebate Center page loaded and header verified
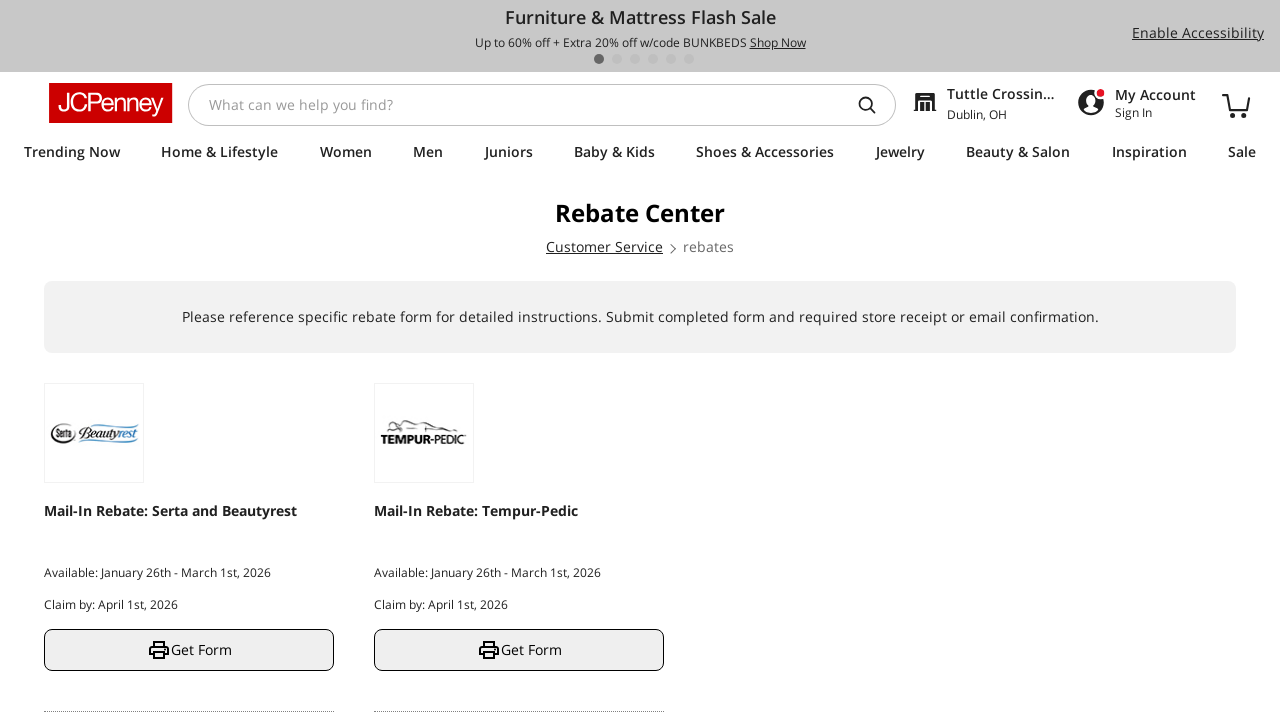

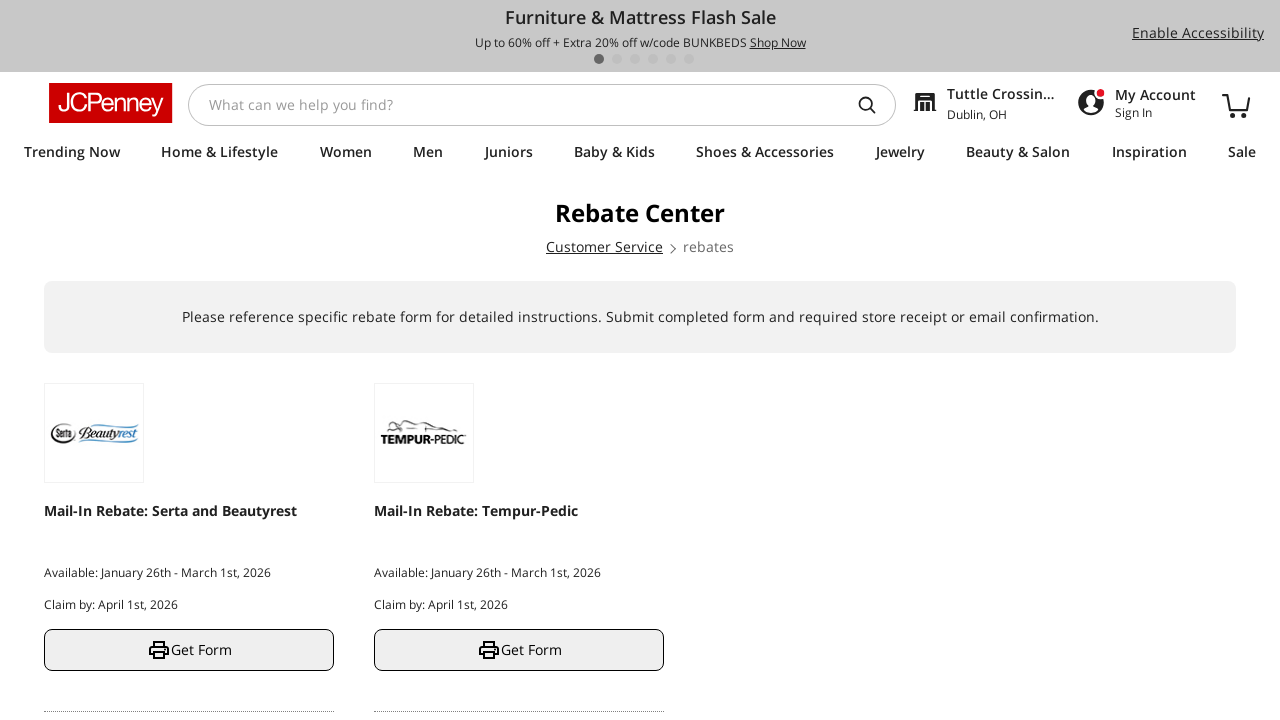